Tests JavaScript alert and confirm dialog handling by filling a name field, triggering alerts, and accepting/dismissing them.

Starting URL: https://rahulshettyacademy.com/AutomationPractice/

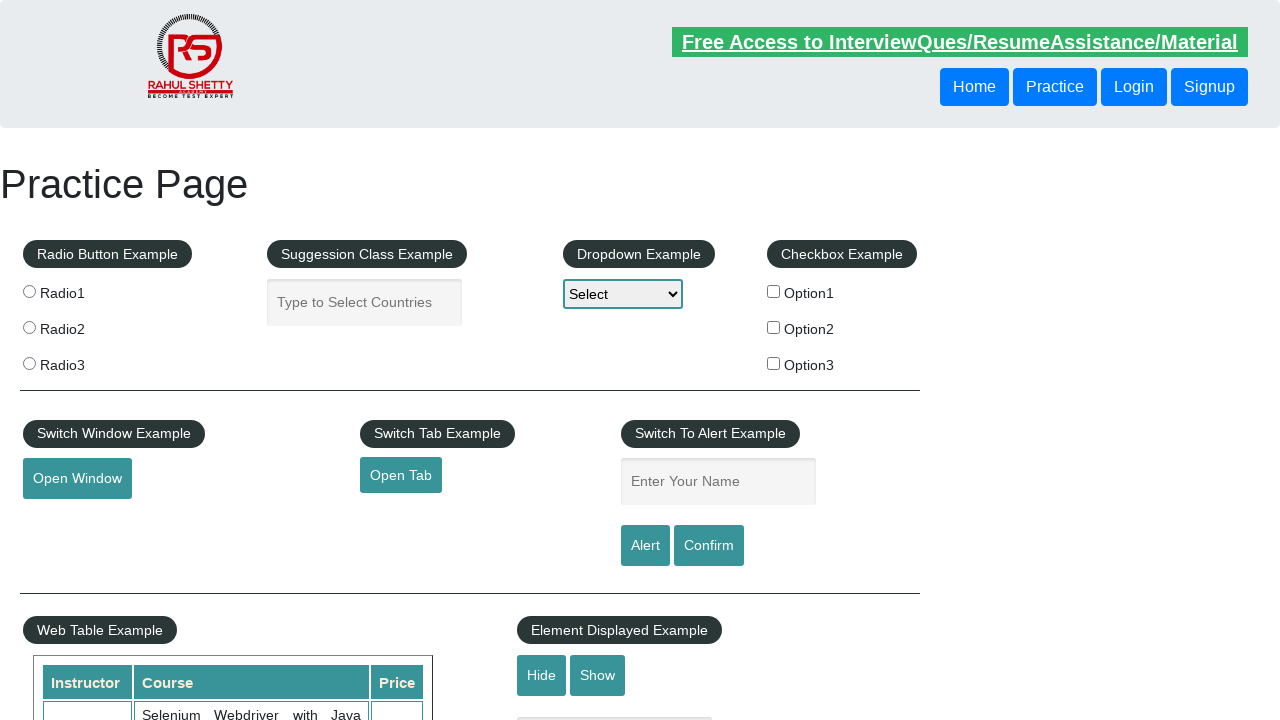

Filled name field with 'Ankita' on #name
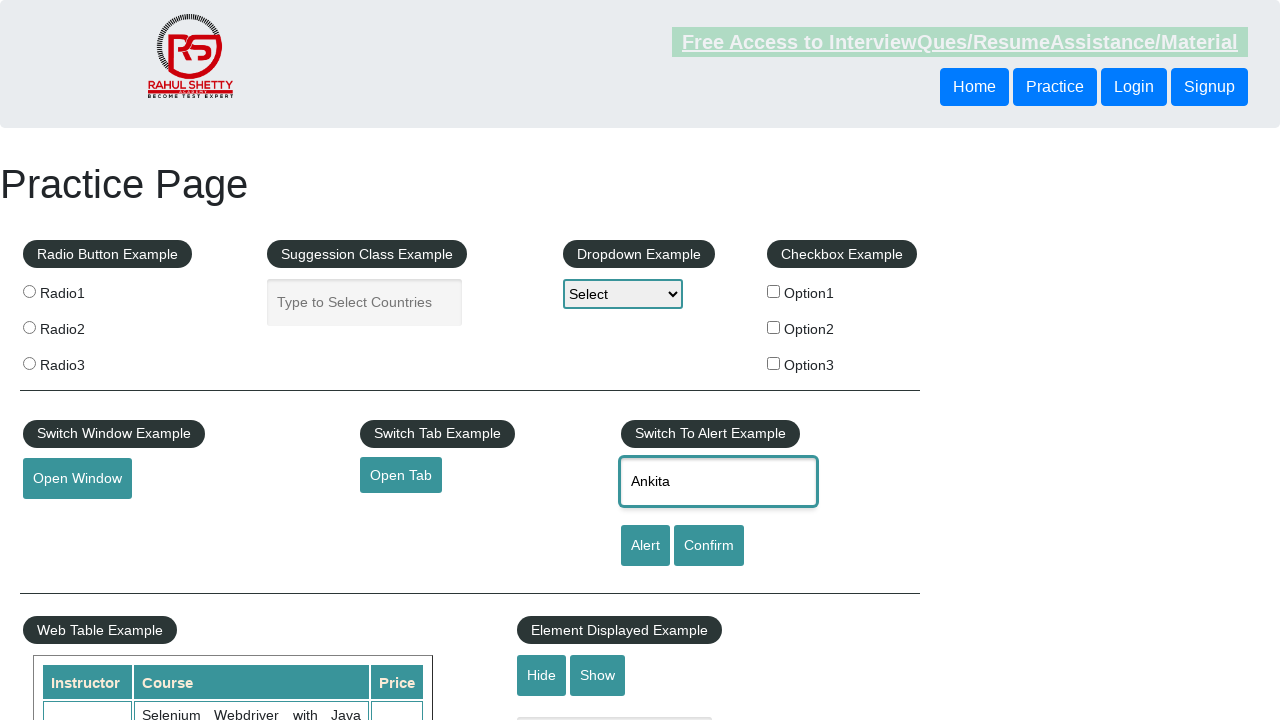

Clicked alert button to trigger alert dialog at (645, 546) on #alertbtn
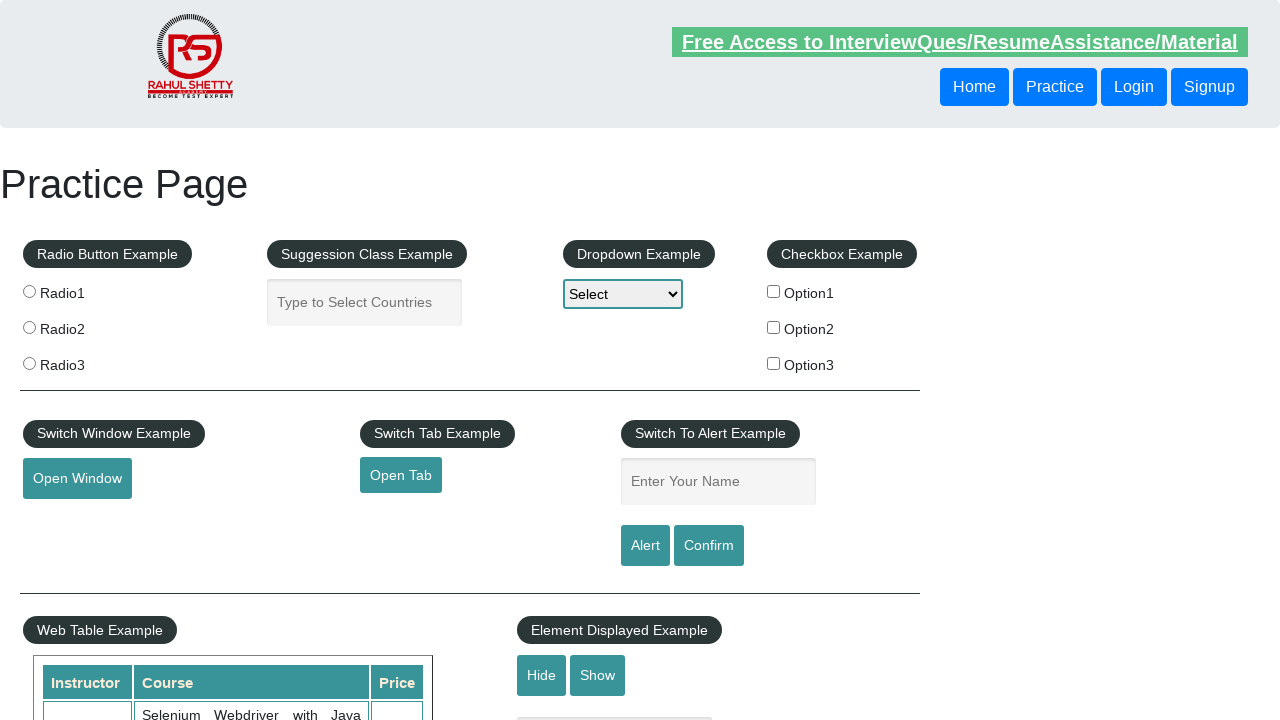

Set up dialog handler to accept alerts
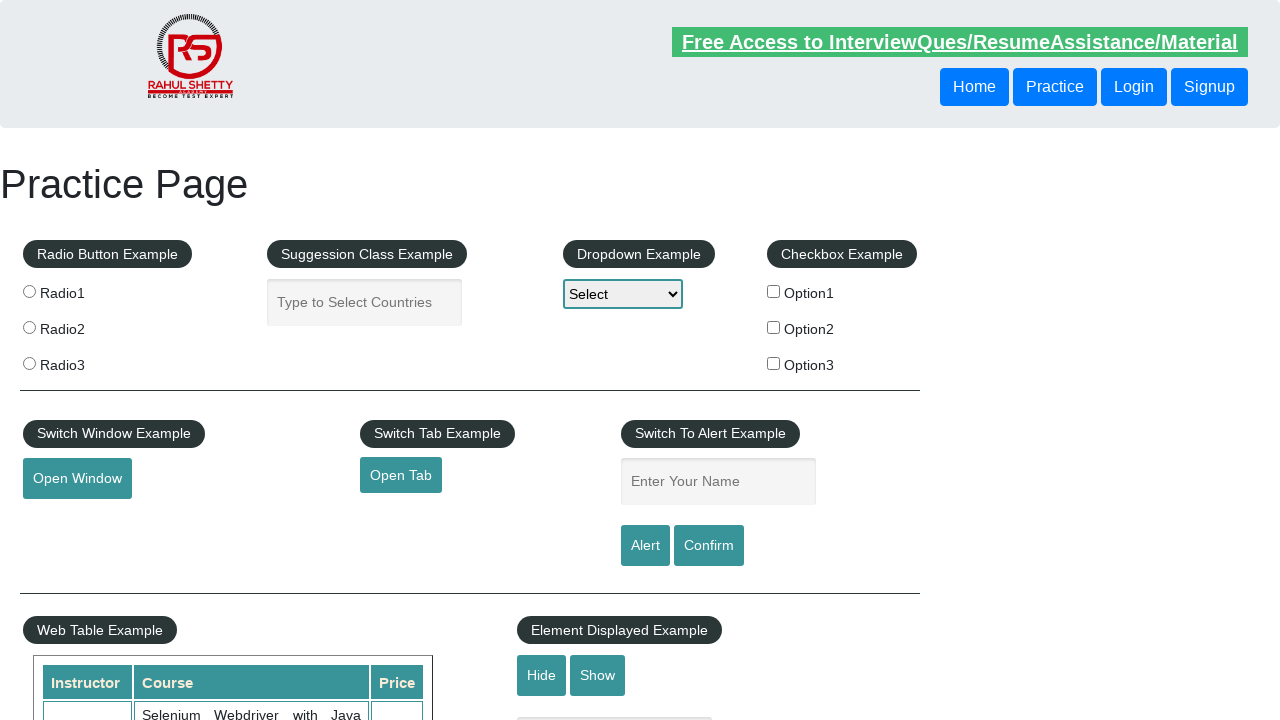

Waited for alert dialog to be processed
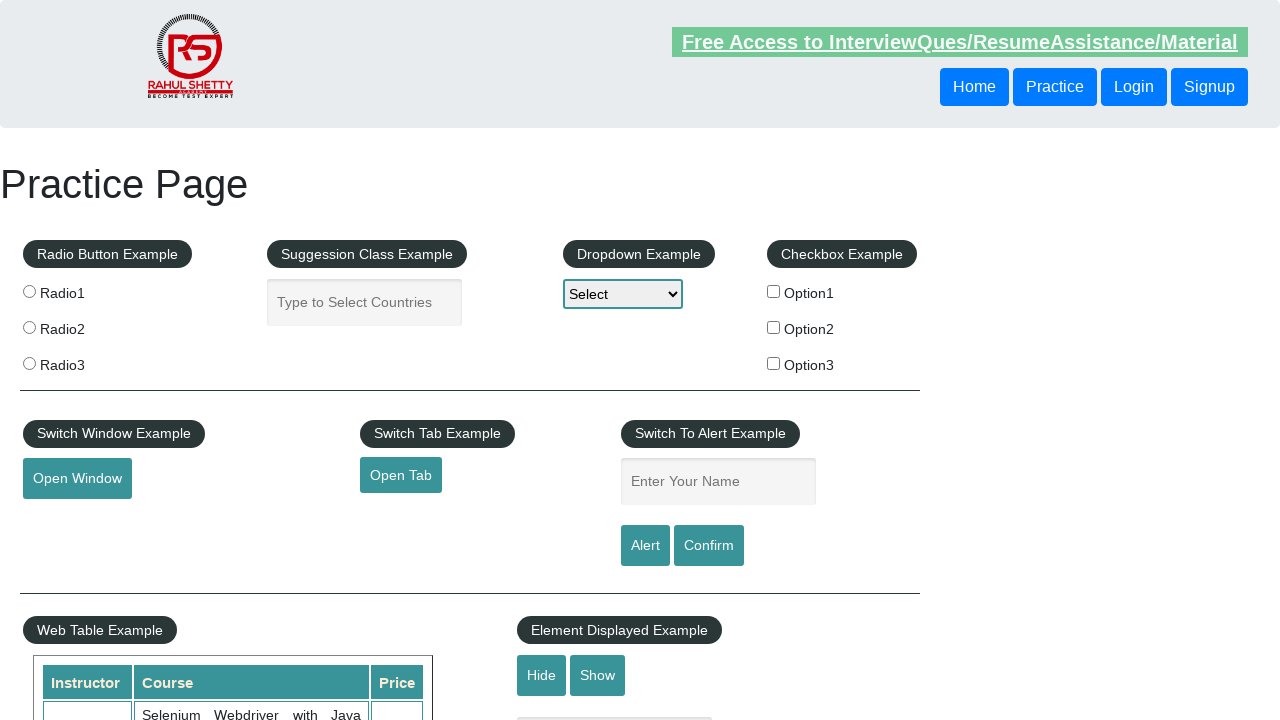

Clicked confirm button to trigger confirm dialog at (709, 546) on #confirmbtn
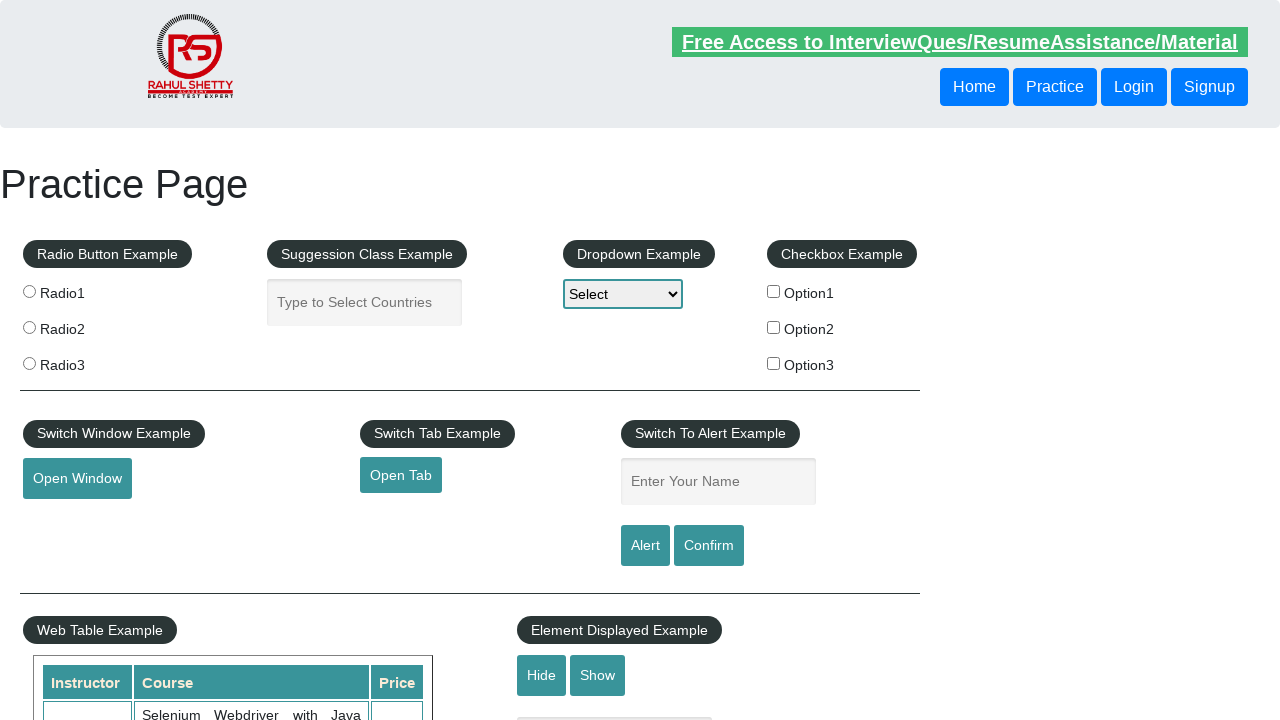

Set up dialog handler to dismiss confirm dialogs
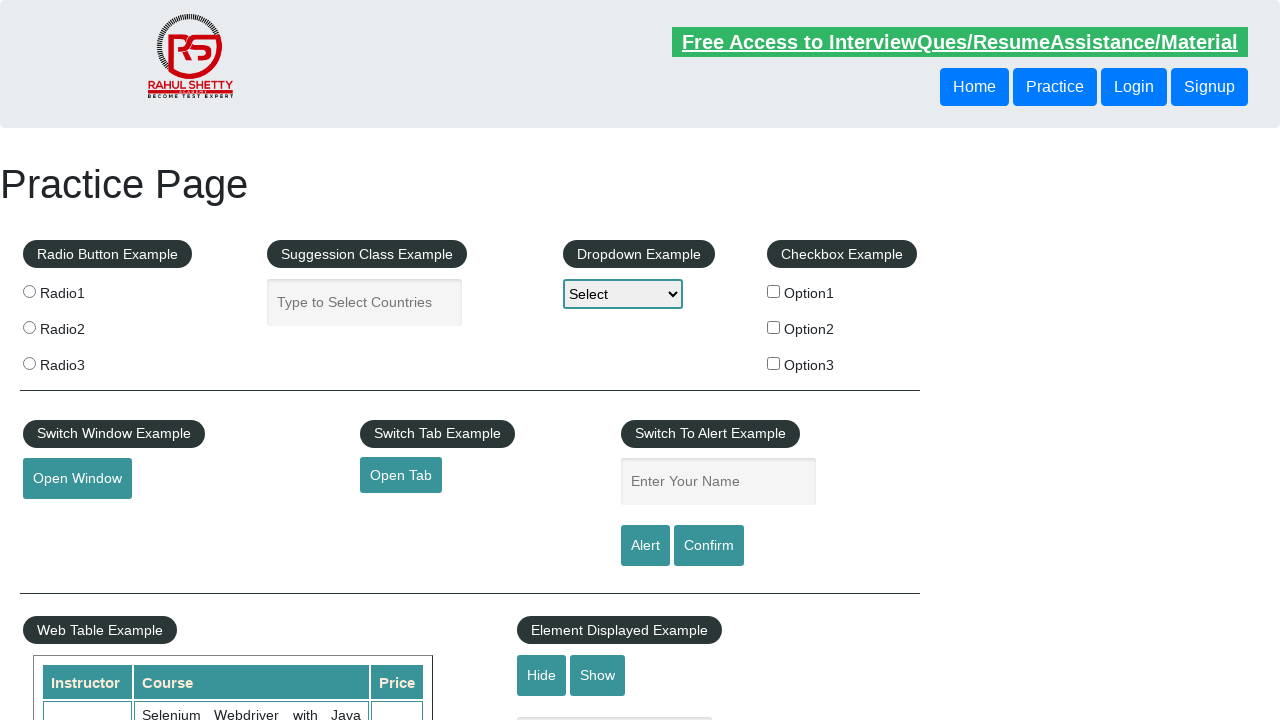

Waited for confirm dialog to be processed
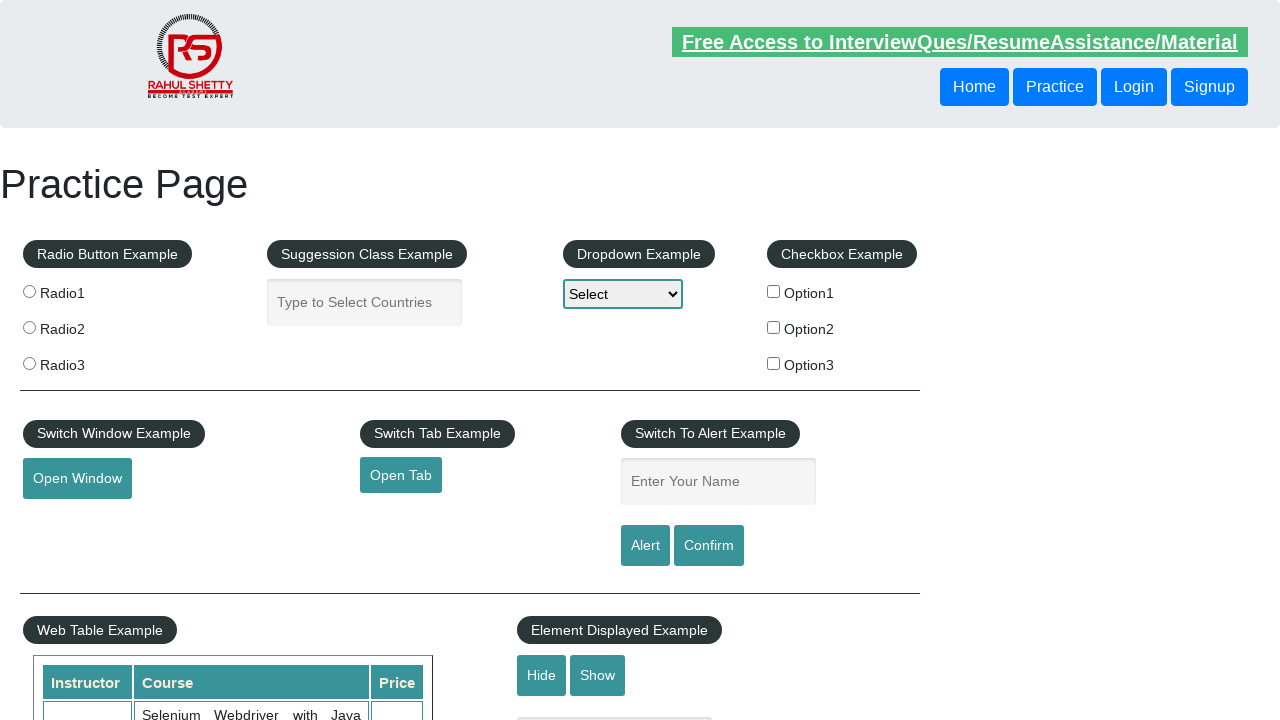

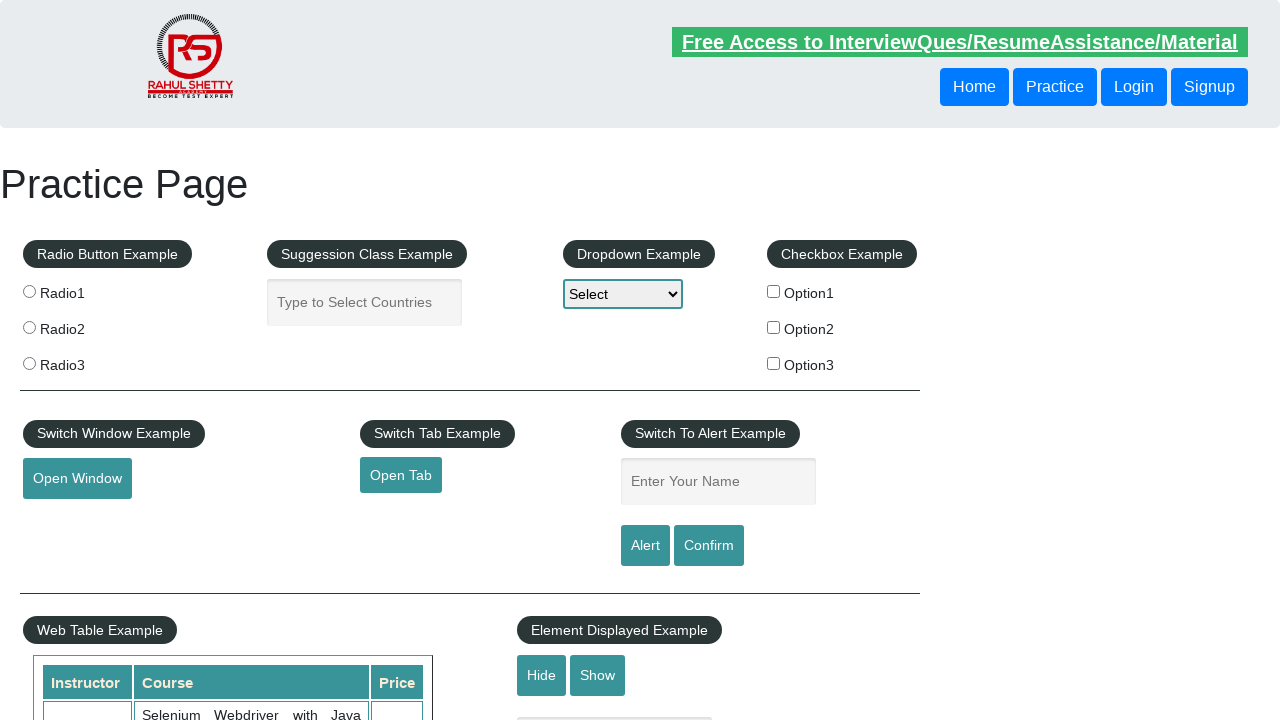